Clicks on Browse Languages menu and verifies the table column names are "Language" and "Author"

Starting URL: http://www.99-bottles-of-beer.net/

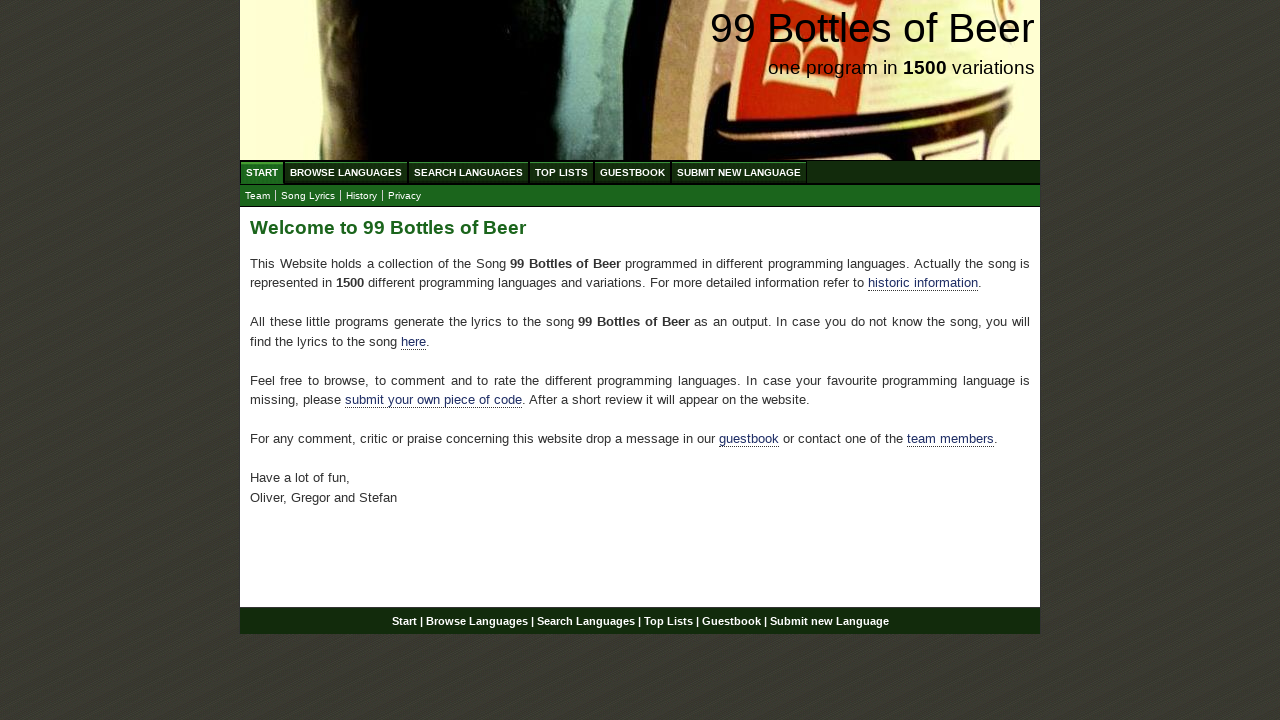

Clicked on Browse Languages menu item at (346, 172) on xpath=//body/div[@id='wrap']/div[@id='navigation']/ul[@id='menu']/li/a[@href='/a
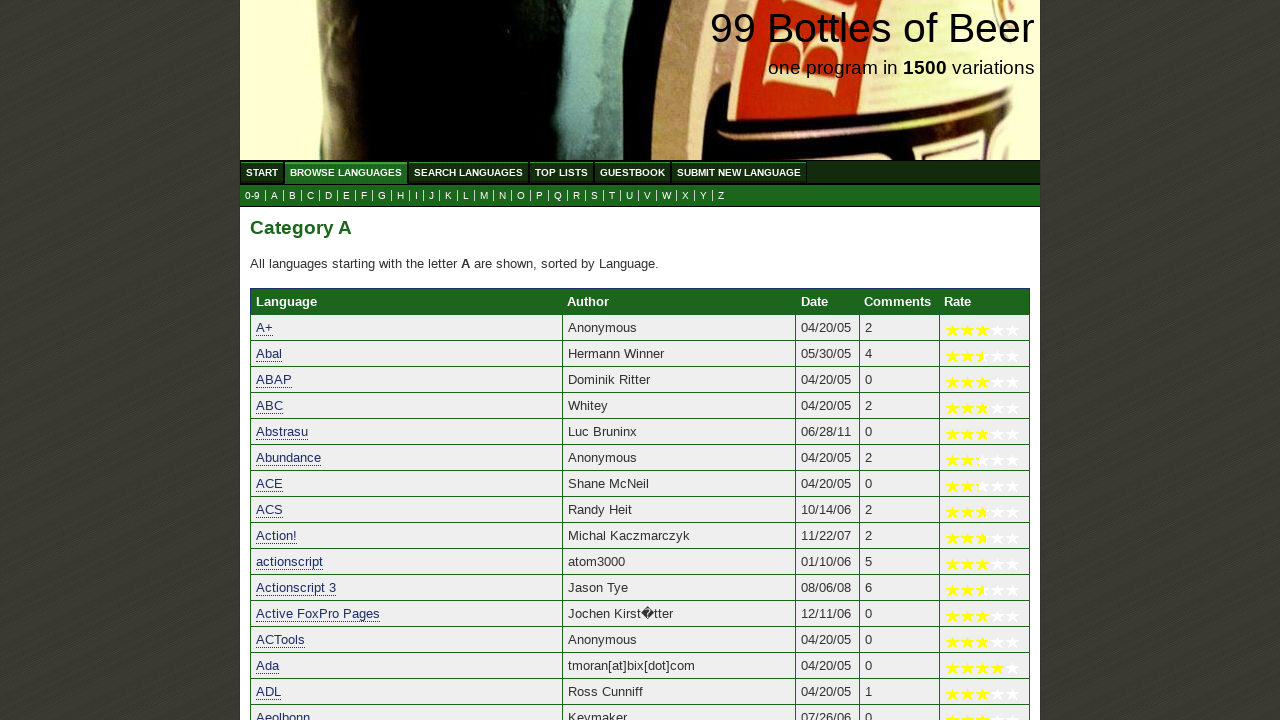

Located first column header element
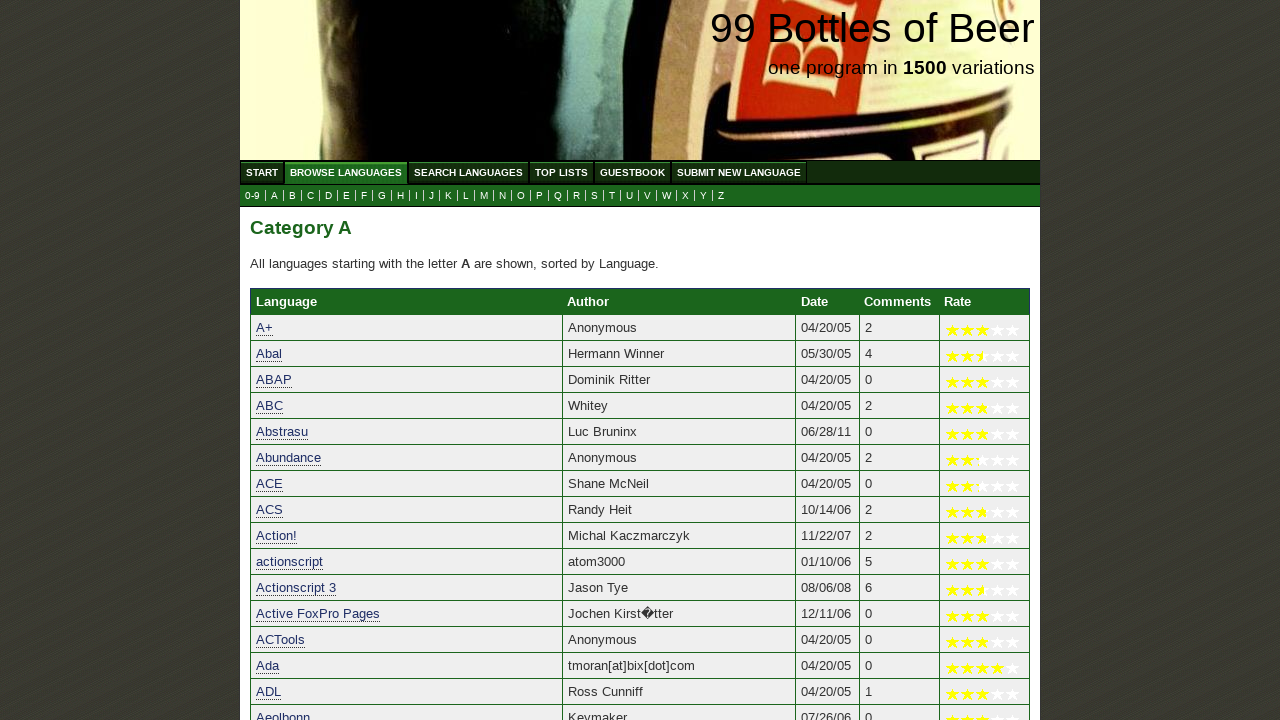

First column header element is visible and ready
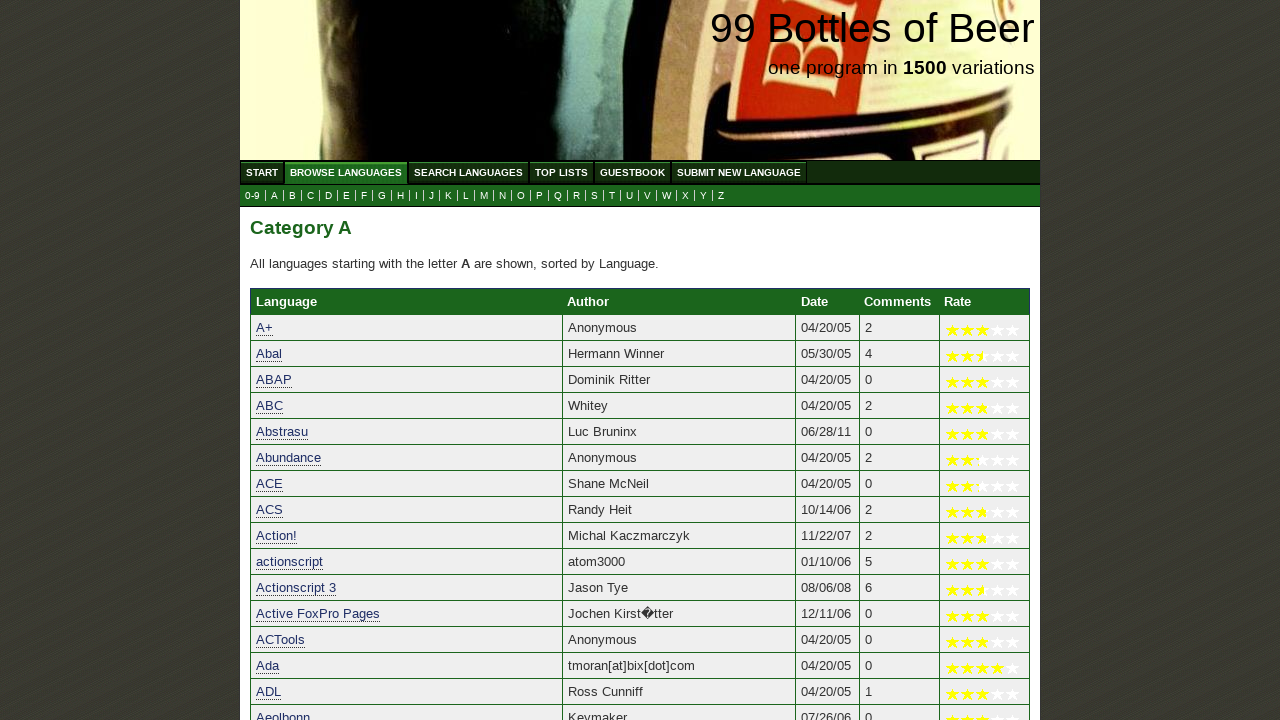

Verified first column name is 'Language'
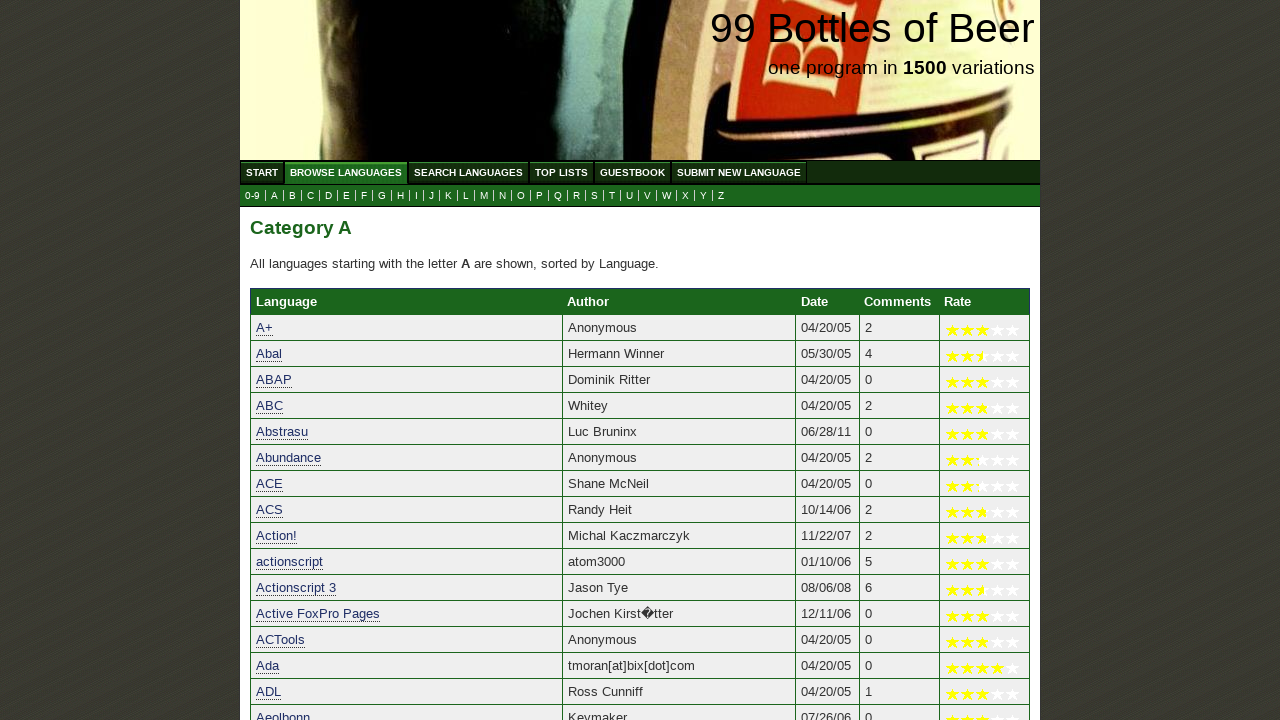

Located second column header element
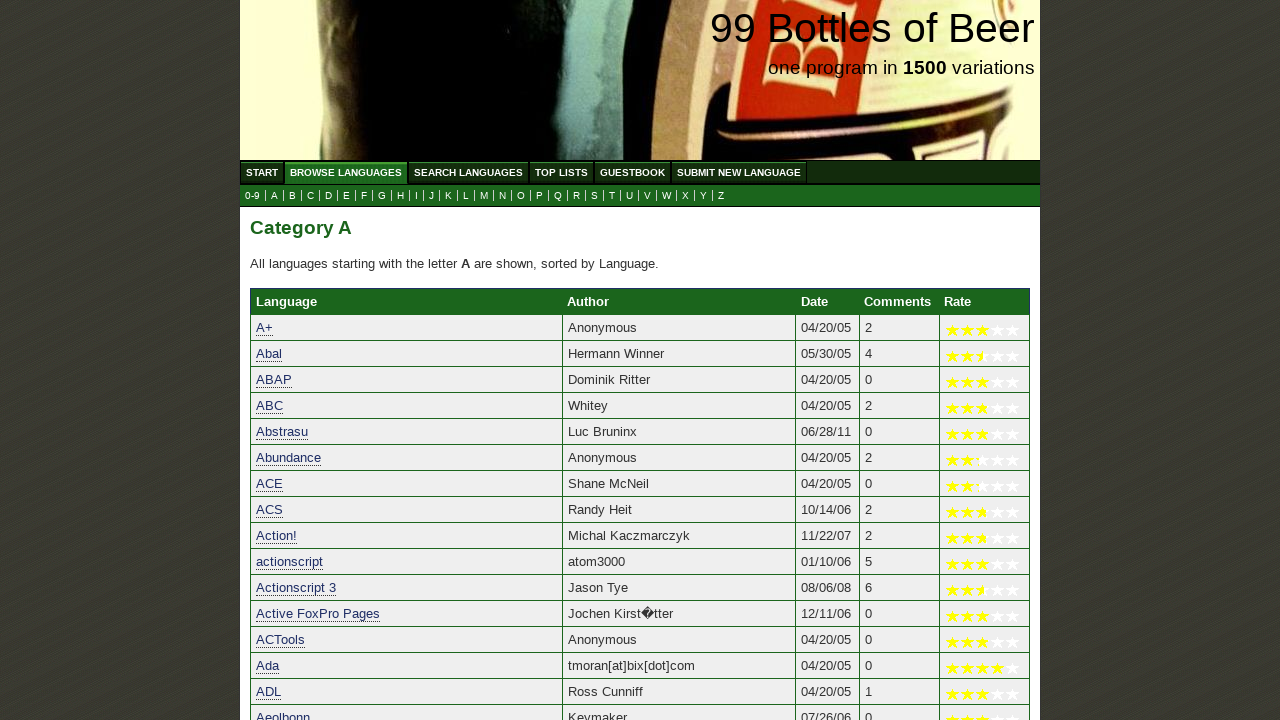

Verified second column name is 'Author'
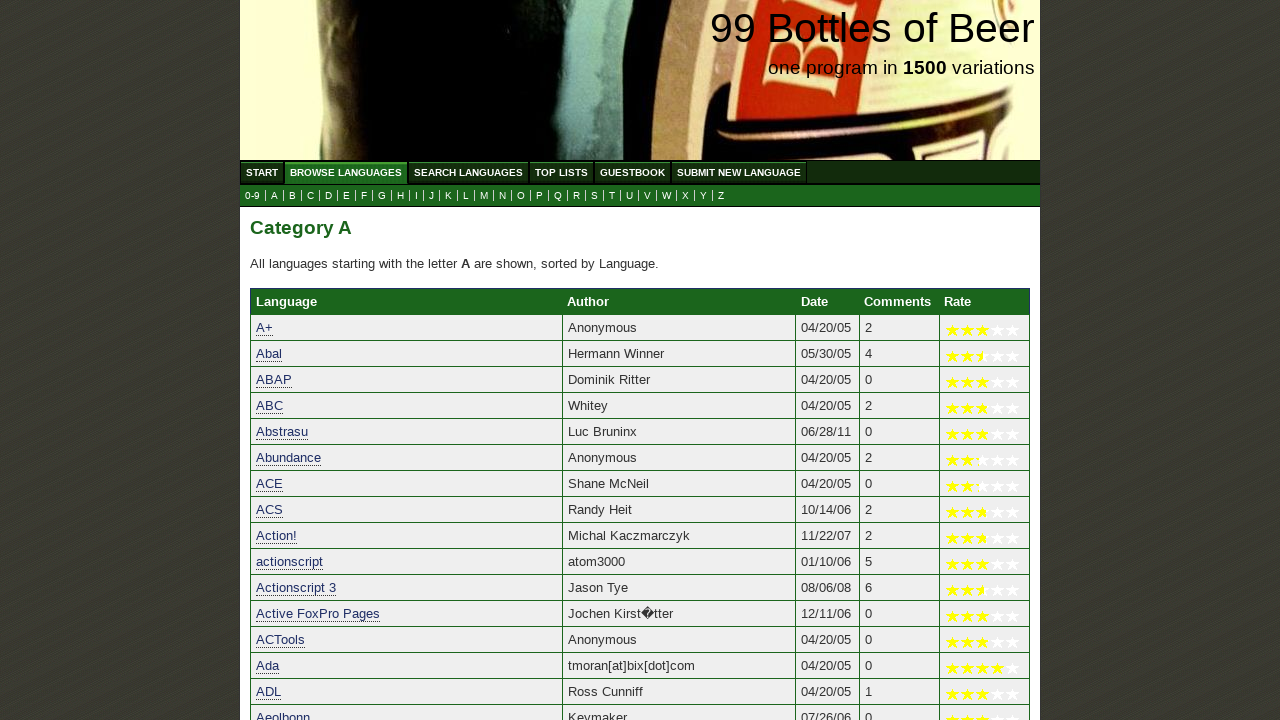

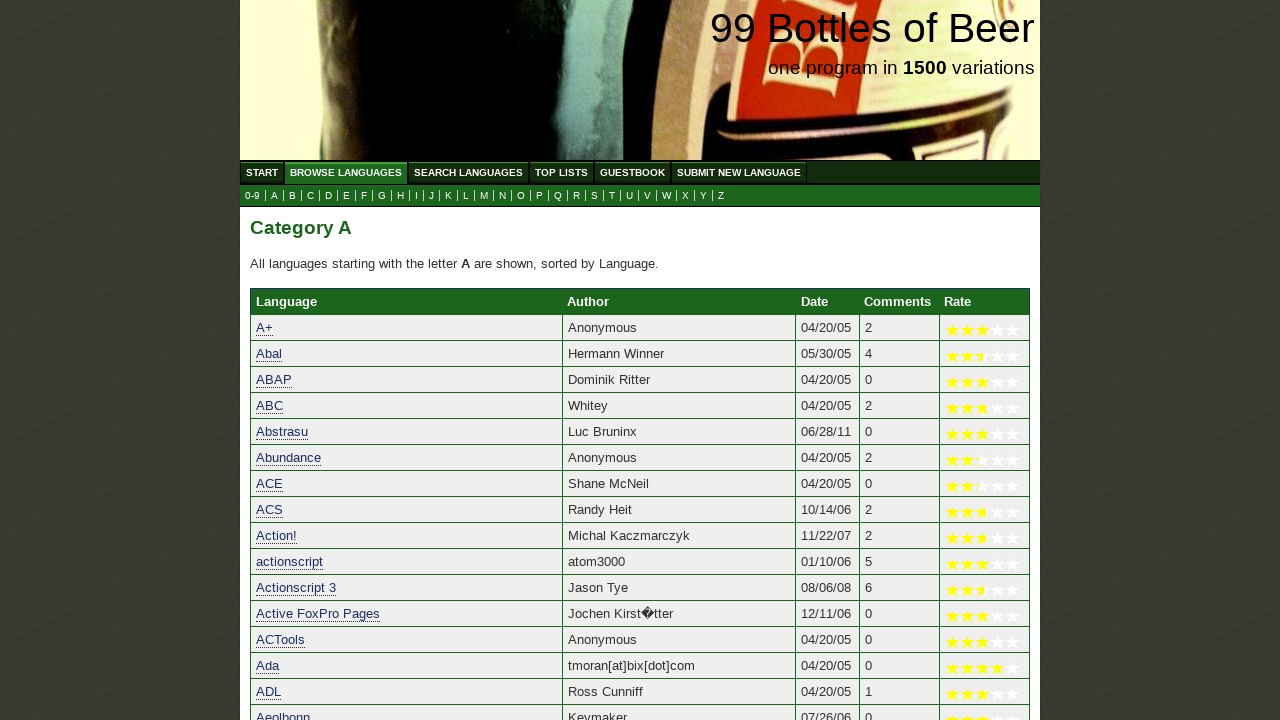